Tests file download capability by navigating to File Download page and clicking a file link

Starting URL: https://the-internet.herokuapp.com/

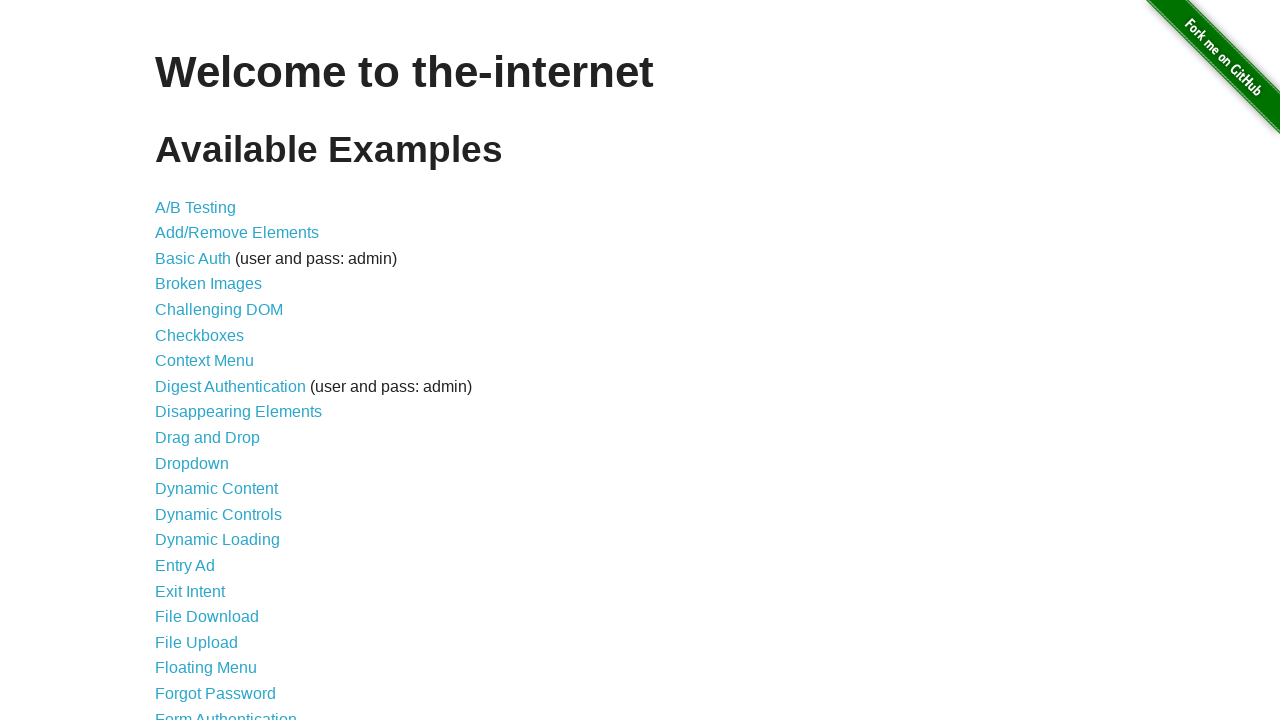

Clicked on File Download link at (207, 617) on text=File Download
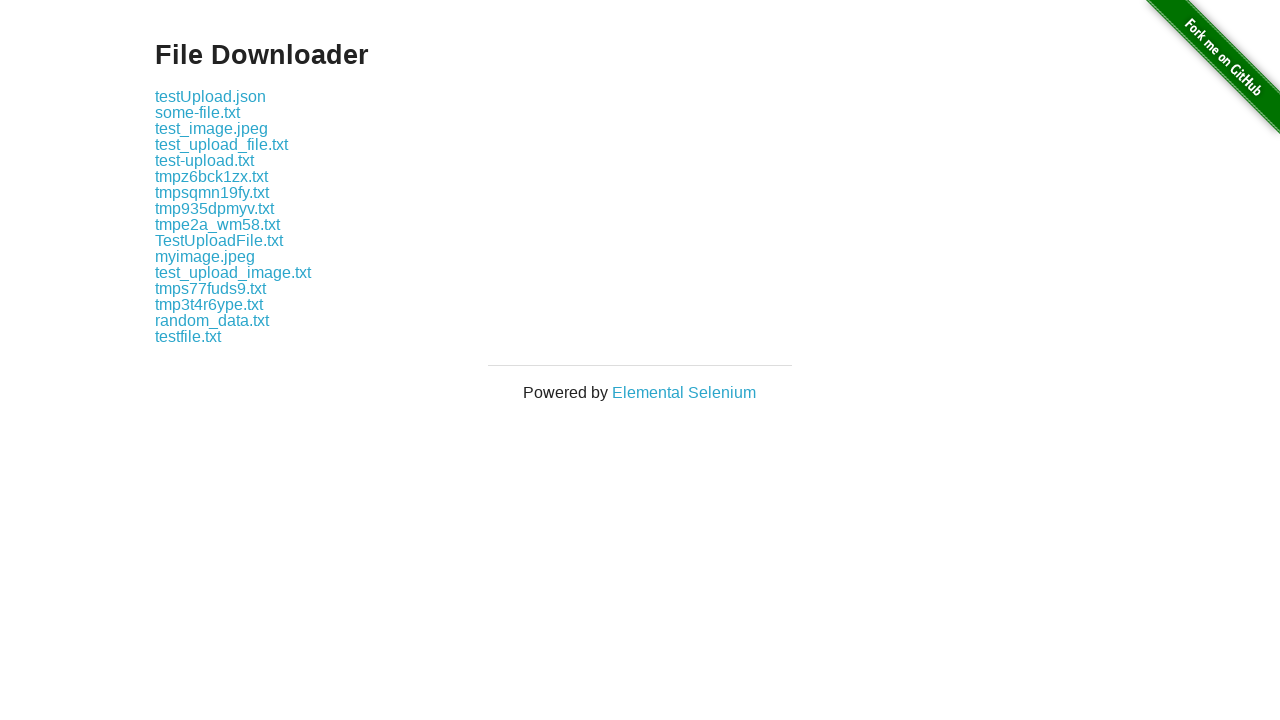

File download links loaded
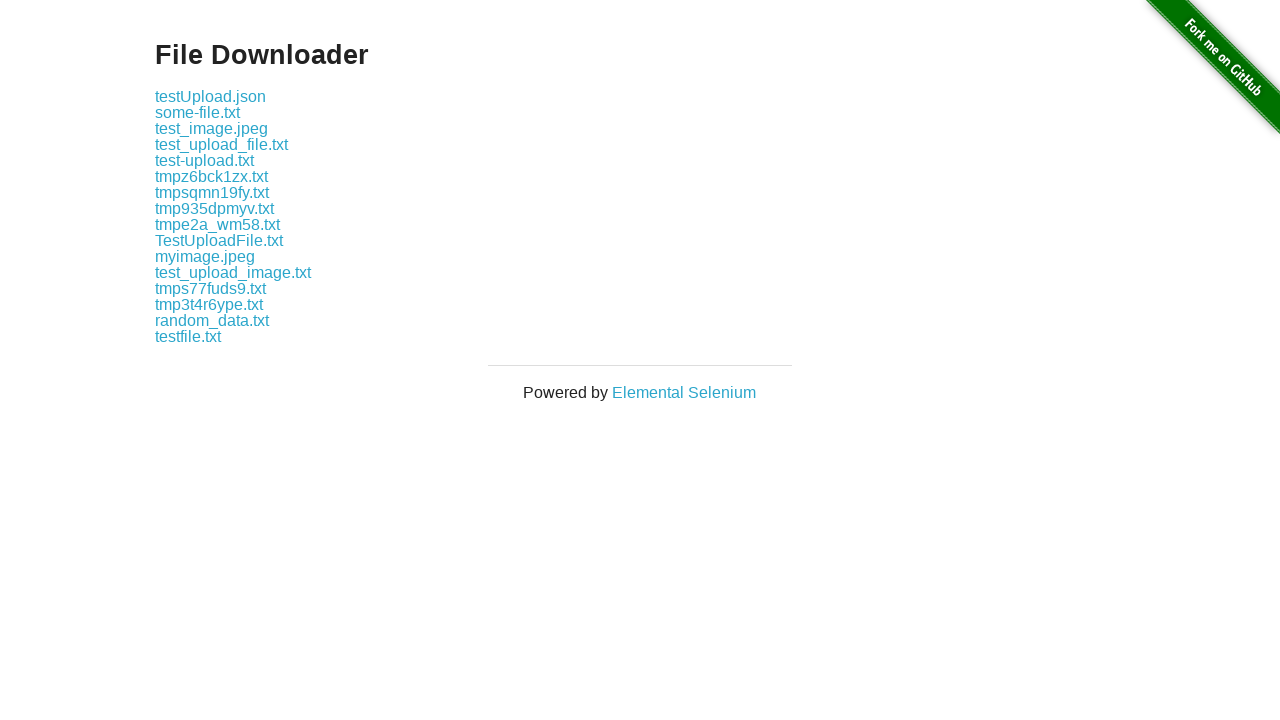

Clicked on some-file.txt to download at (198, 112) on text=some-file.txt
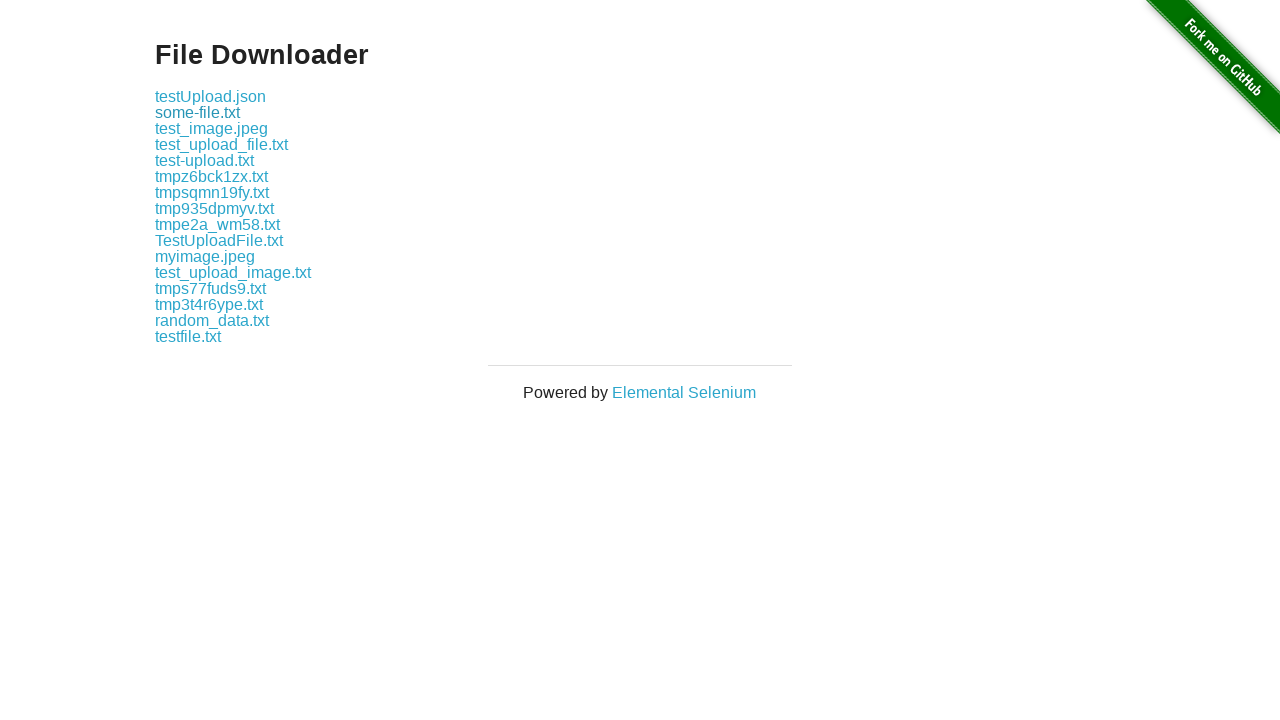

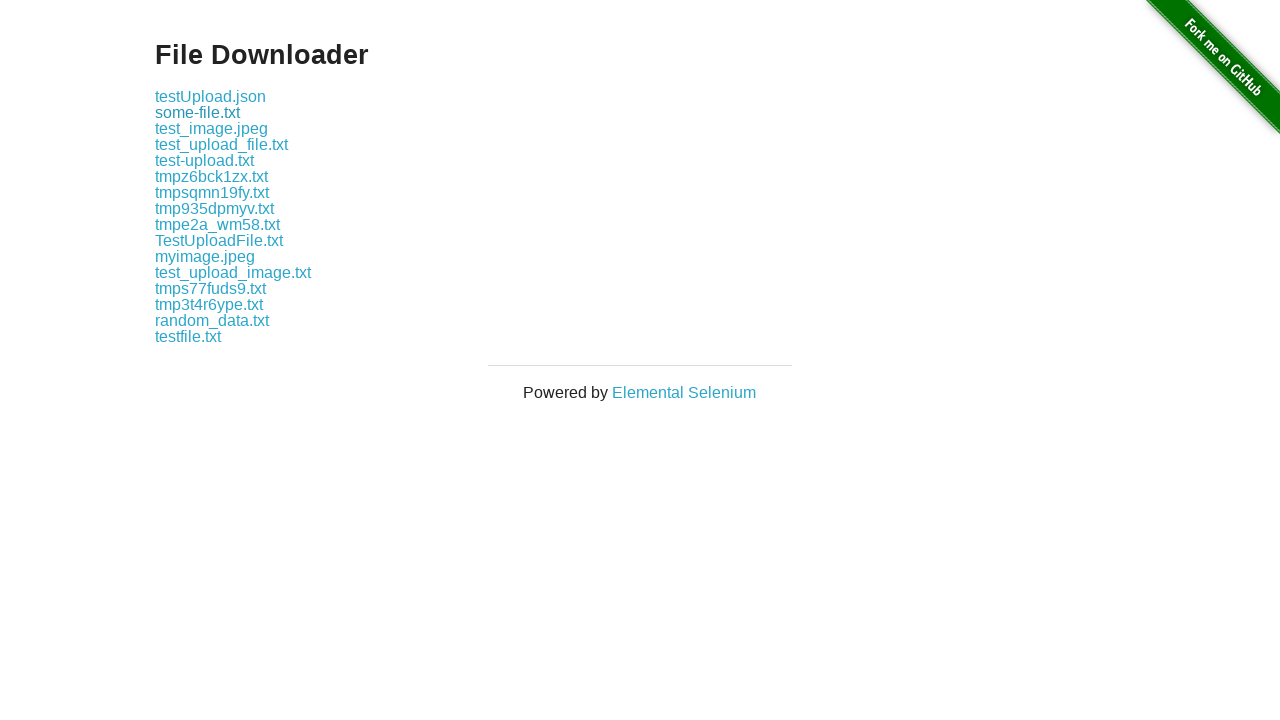